Tests that clicking the search button on the intro page opens the documentation search modal

Starting URL: https://playwright.dev/

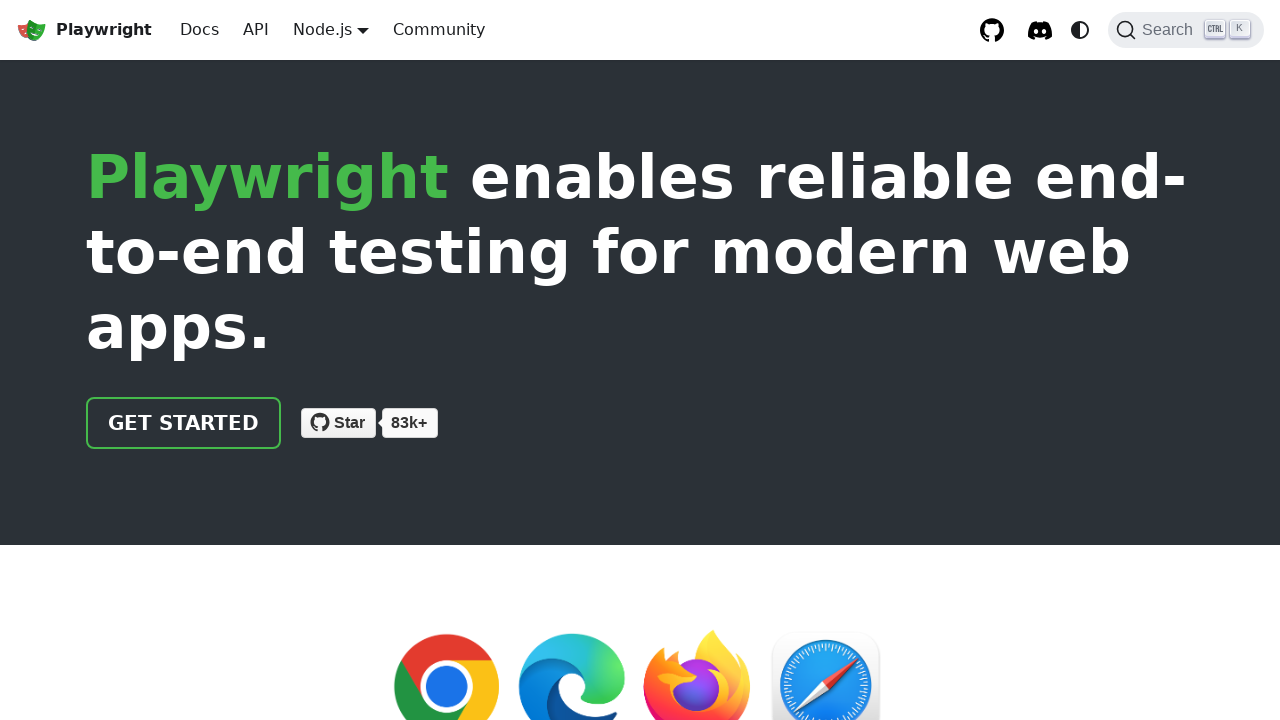

Clicked the 'Get Started' link to navigate to intro page at (184, 423) on a.getStarted_Sjon
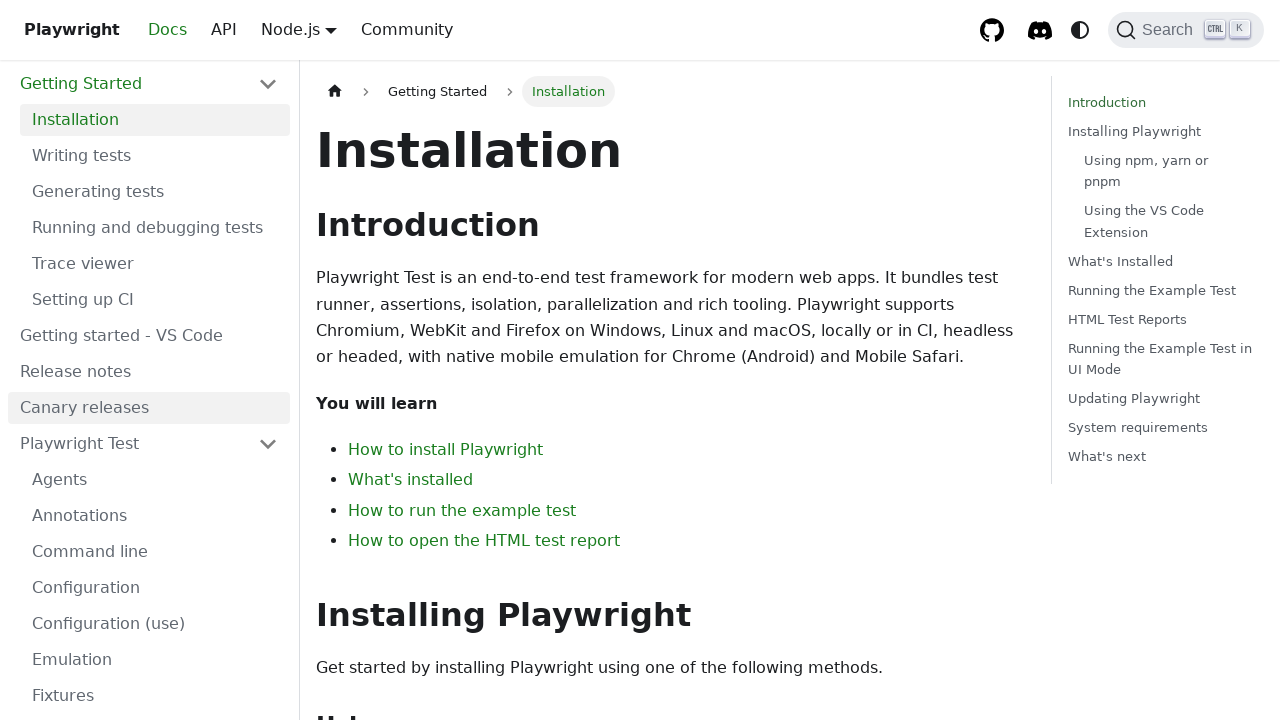

Intro page loaded successfully
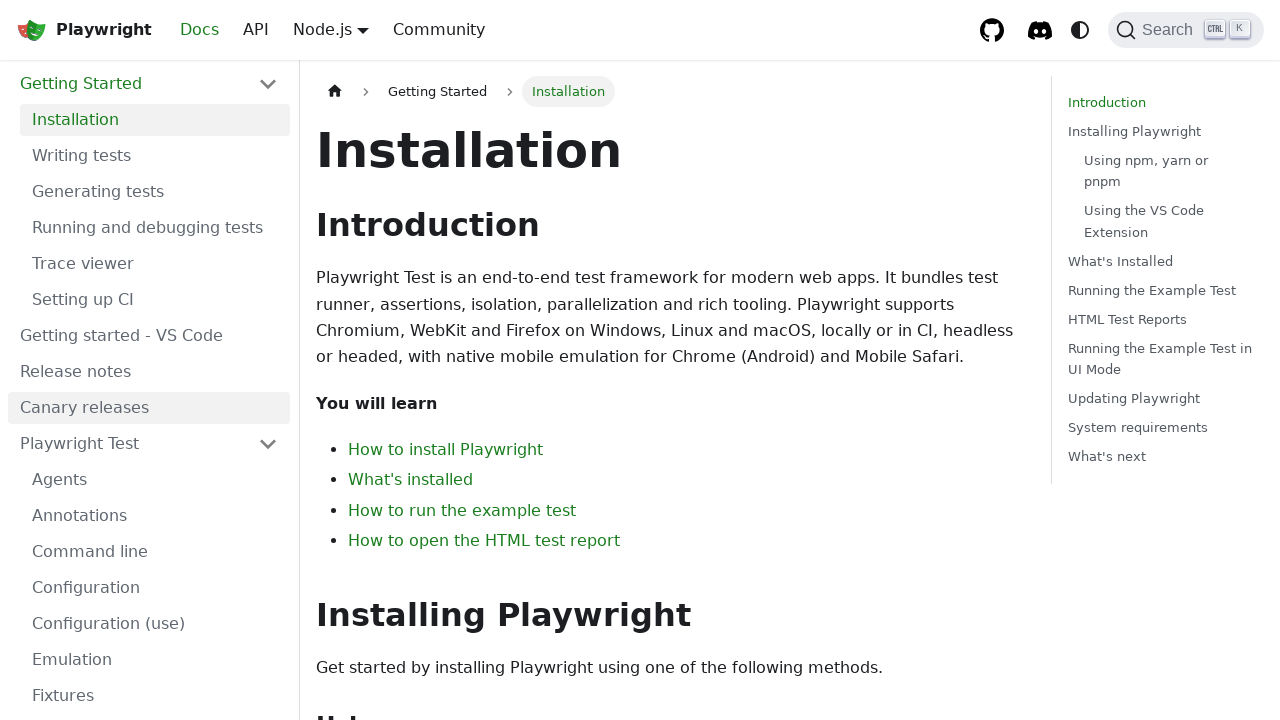

Clicked the search button at (1186, 30) on button.DocSearch
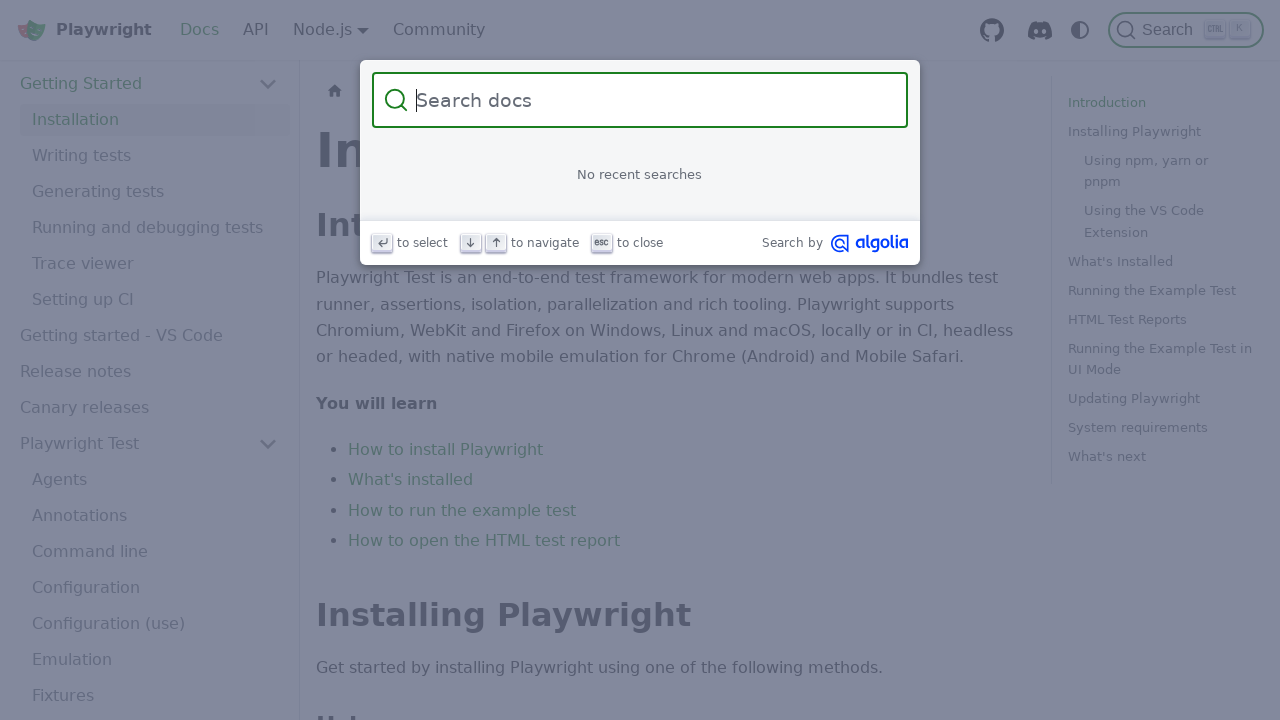

Documentation search modal appeared and is visible
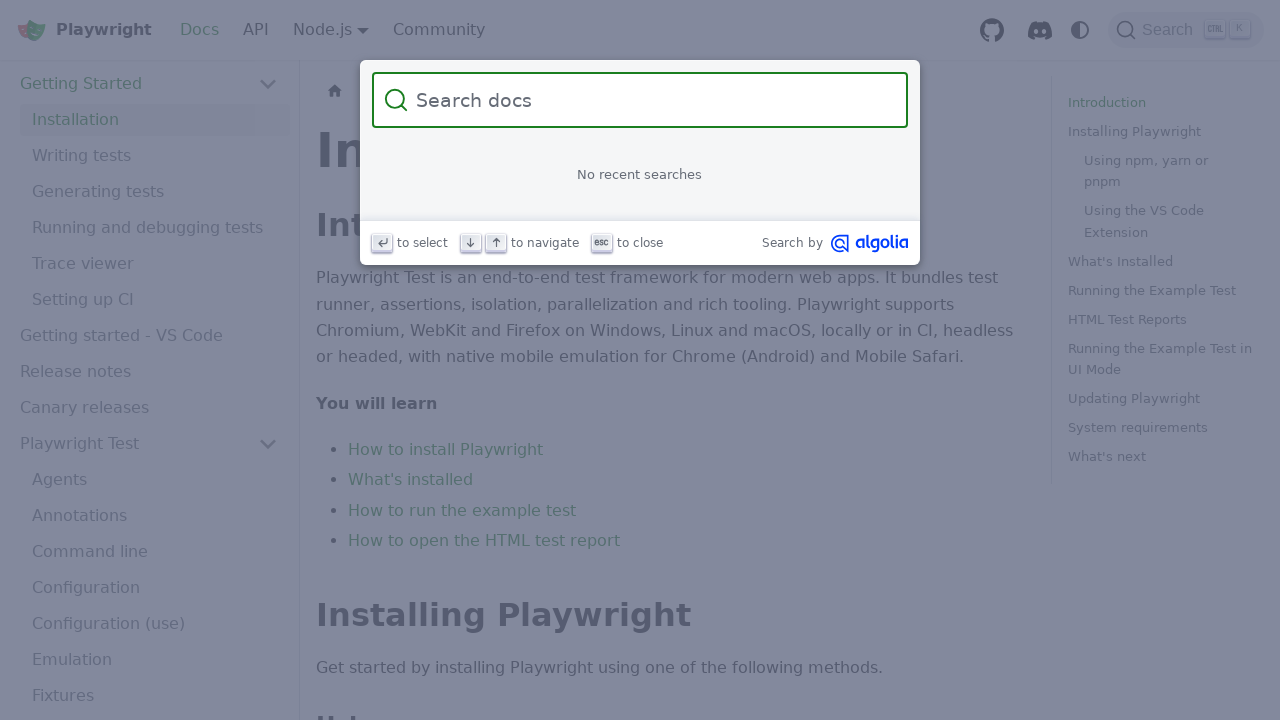

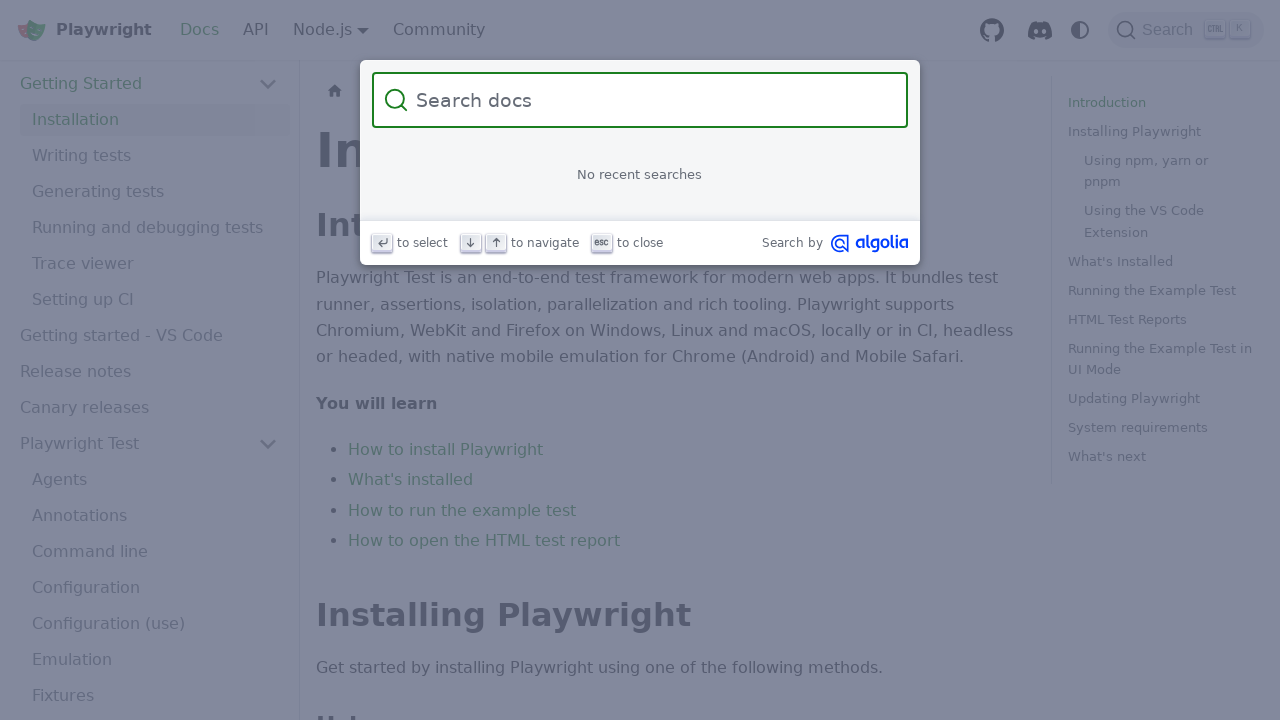